Tests the registration form page by verifying that validation error messages are initially hidden and become visible after entering invalid input (single character) in a form field.

Starting URL: https://practice.cydeo.com/registration_form

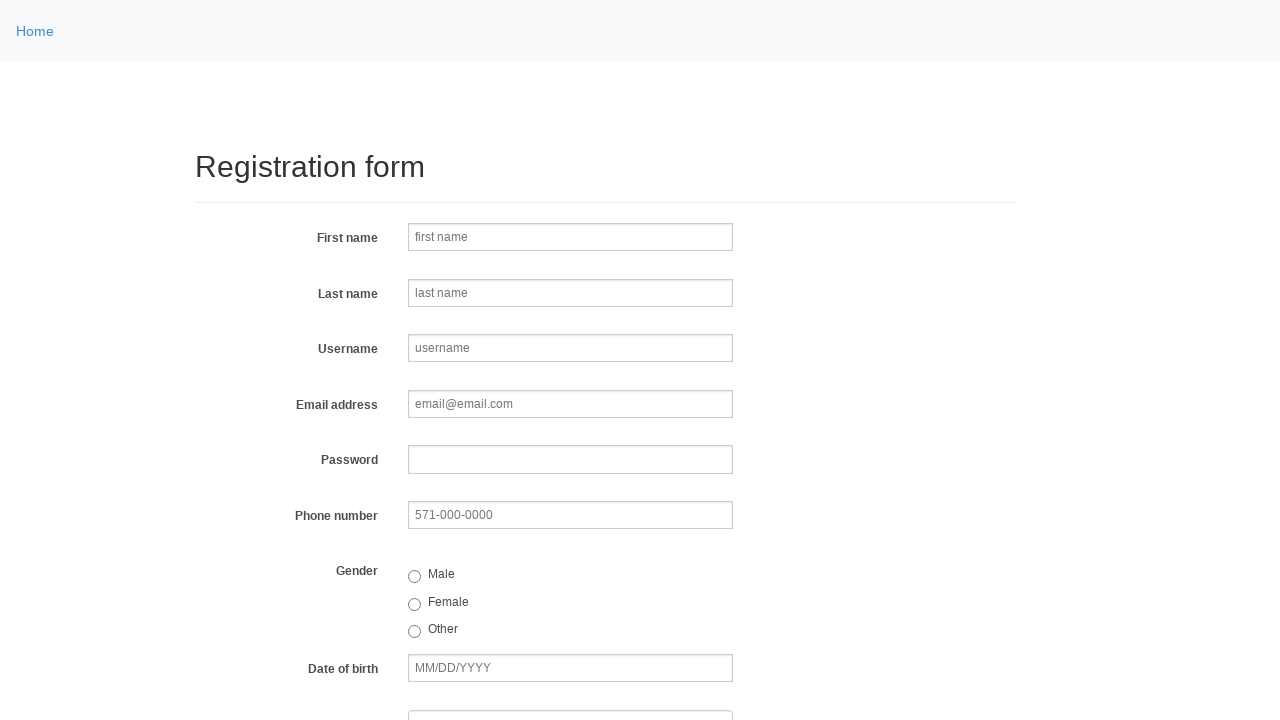

Located error message element with stringLength validator
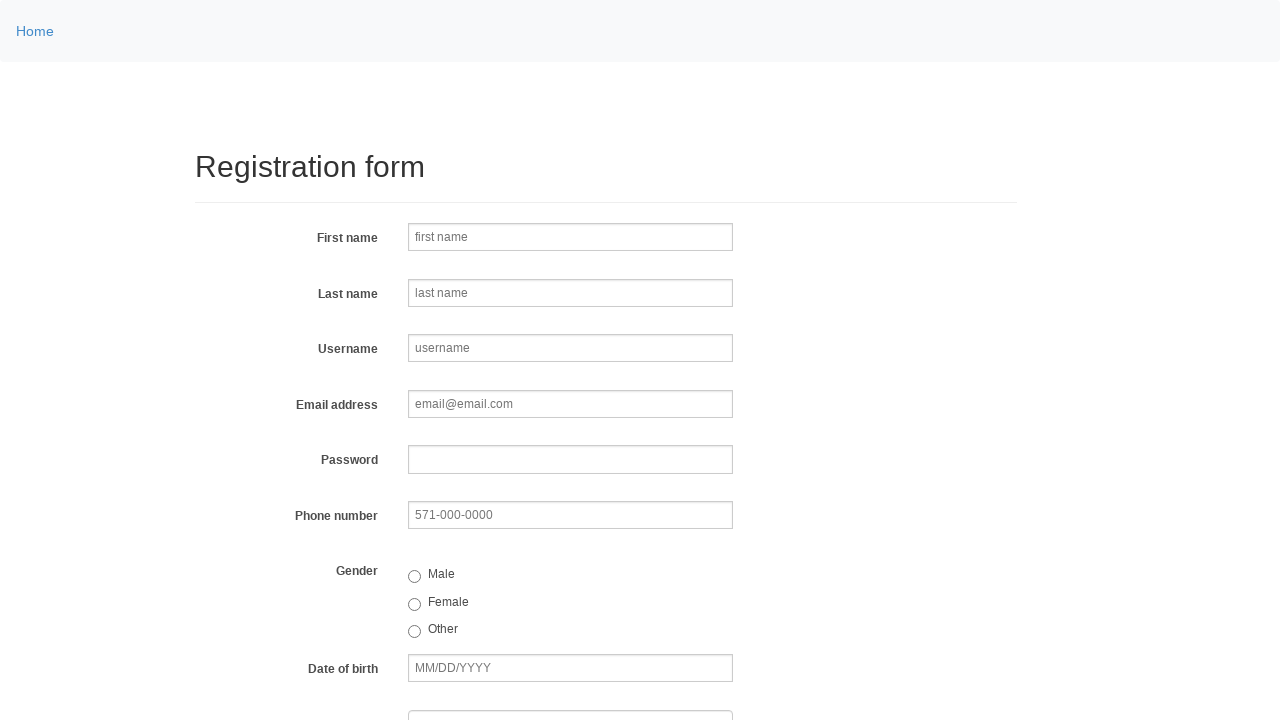

Verified error message element exists in DOM
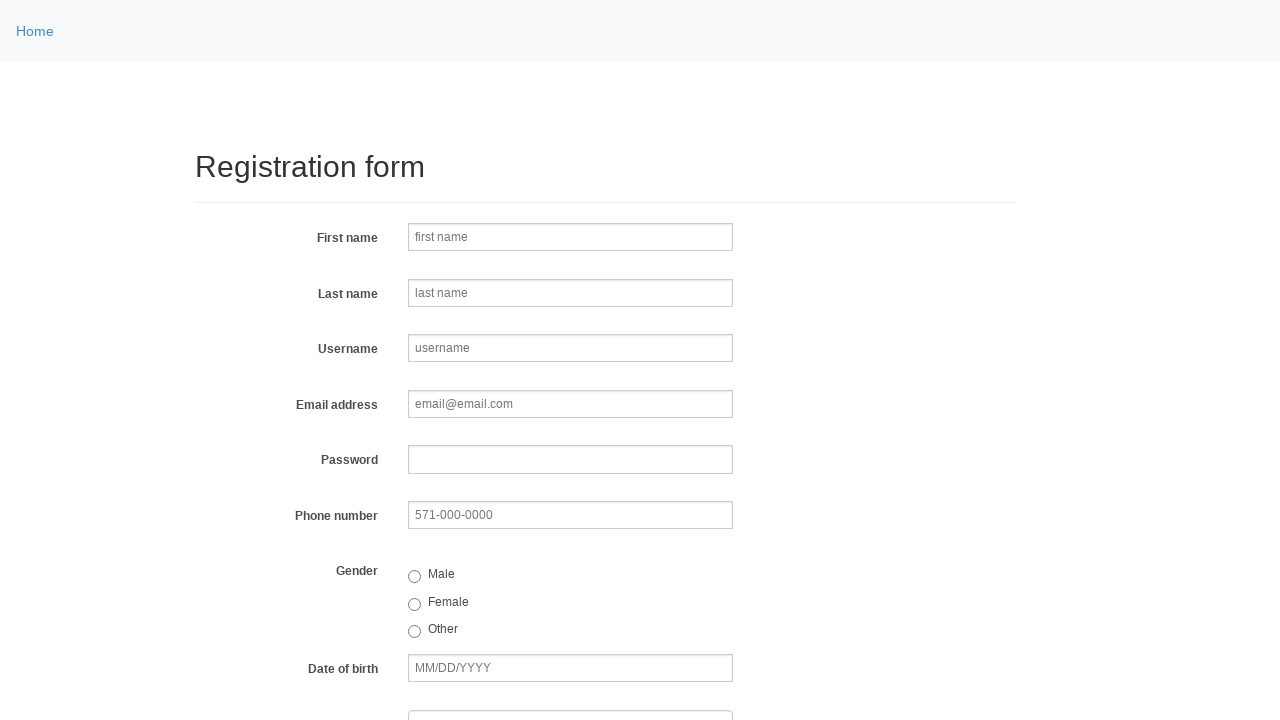

Entered single character 'a' in firstname field on input[name='firstname']
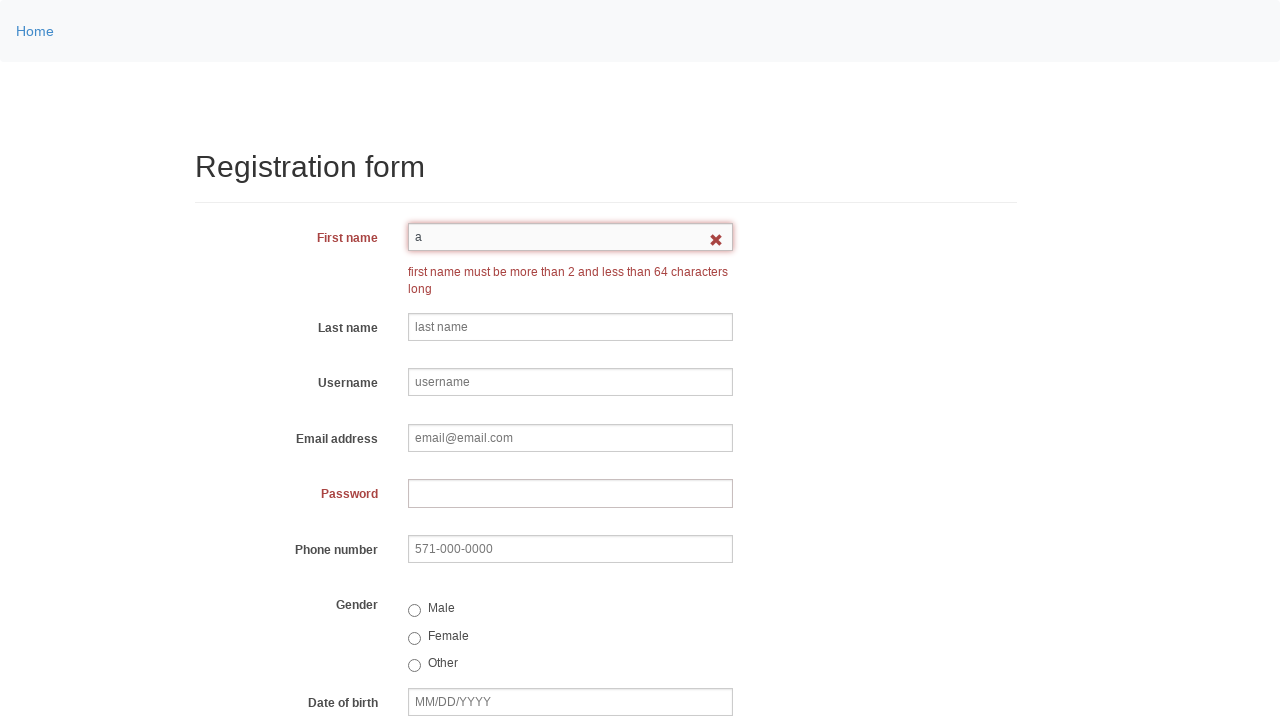

Clicked on lastname field to trigger validation at (570, 327) on input[name='lastname']
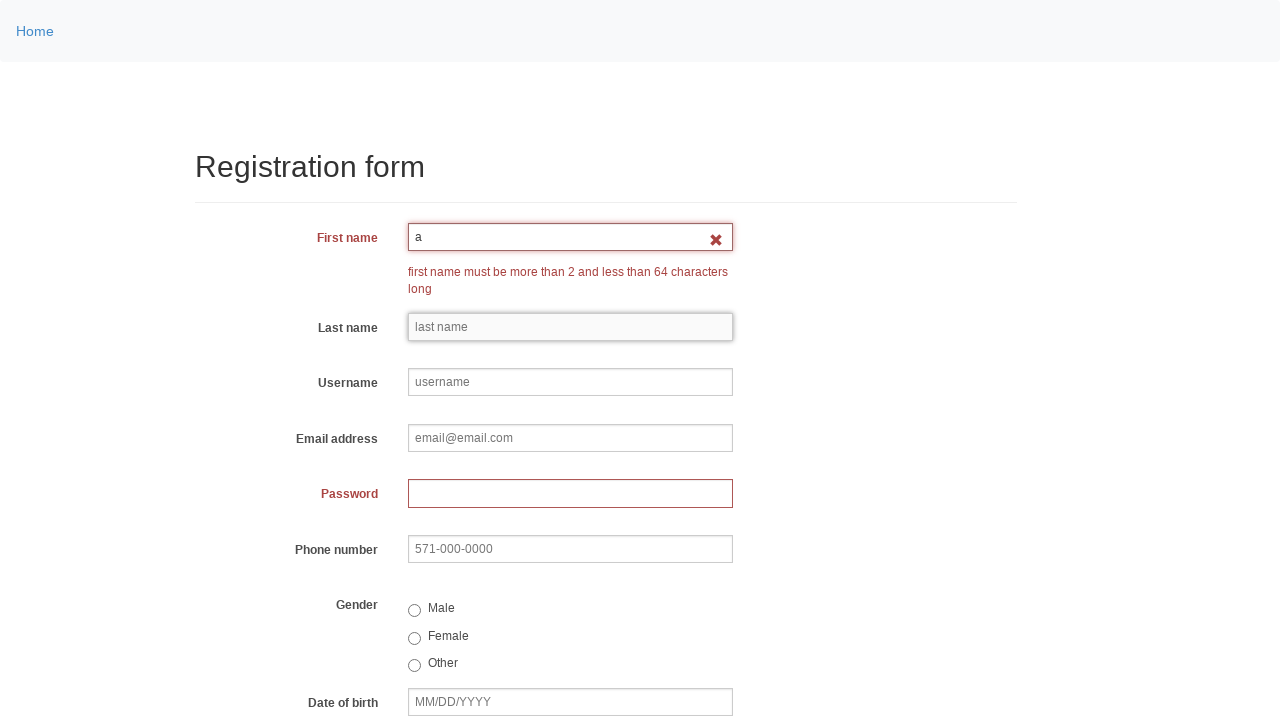

Validation error message became visible after invalid input
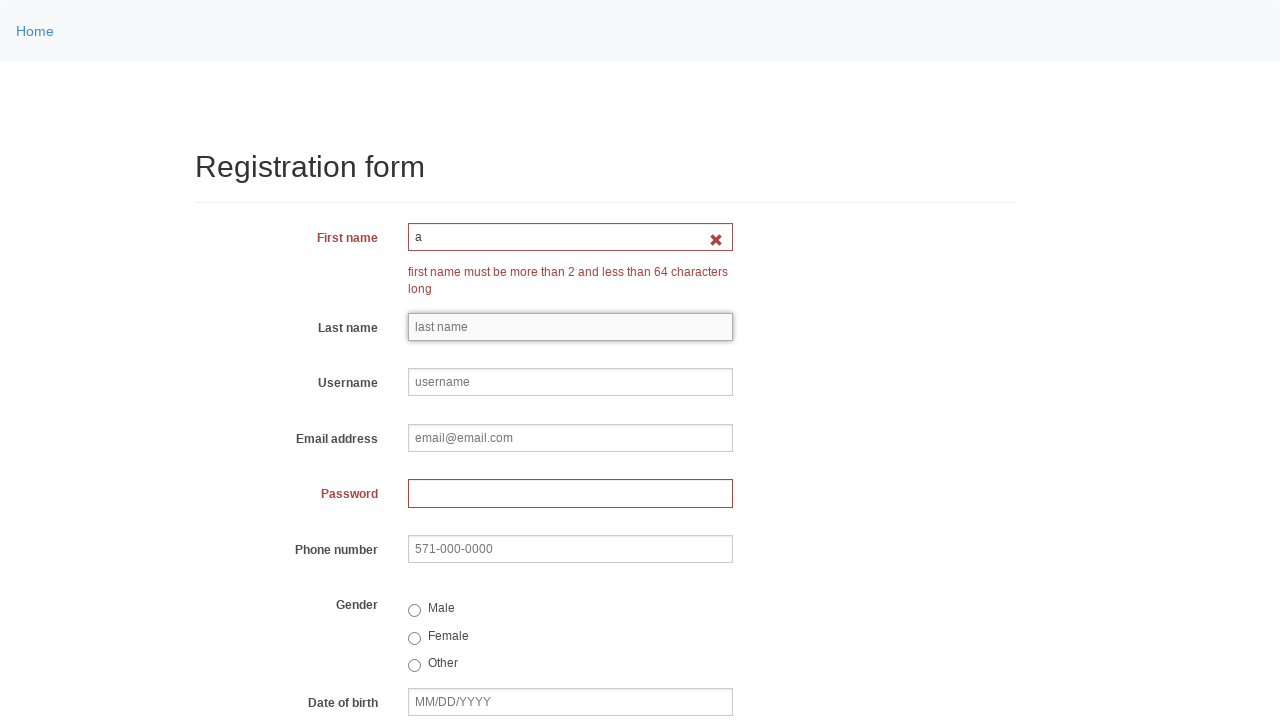

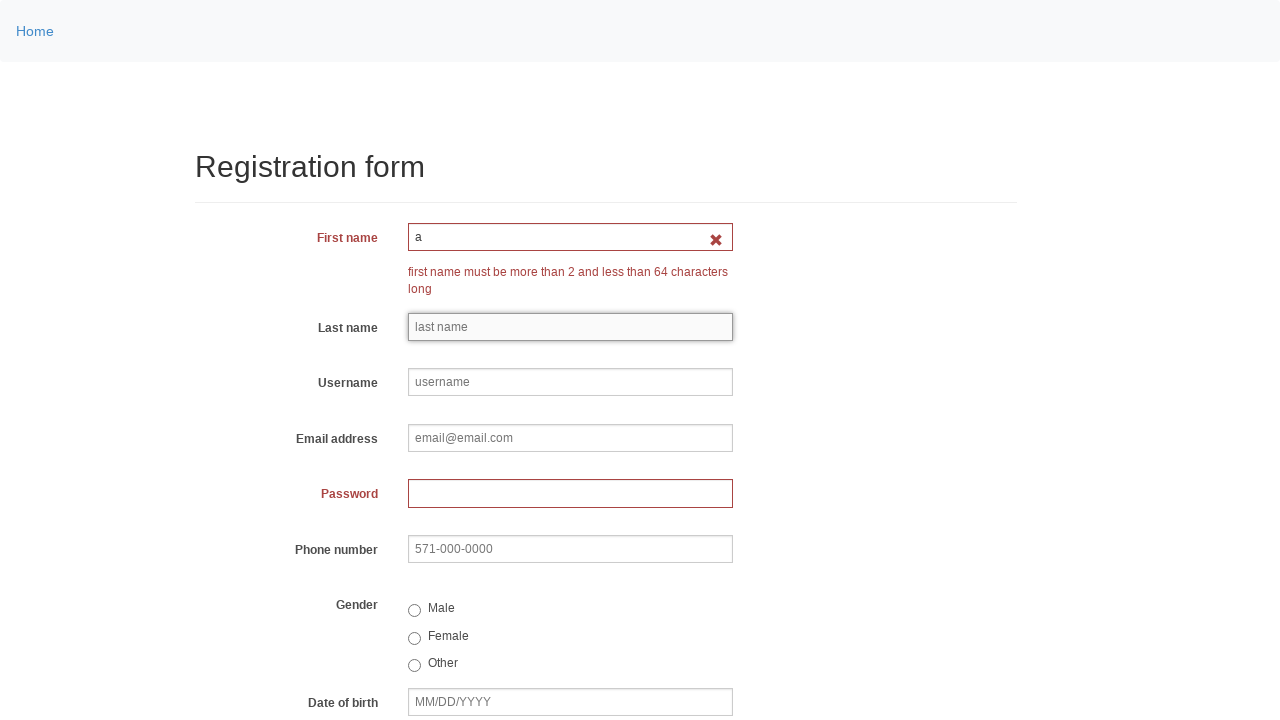